Tests clicking a button on the automation practice page using sibling navigation in XPath selector

Starting URL: https://rahulshettyacademy.com/AutomationPractice

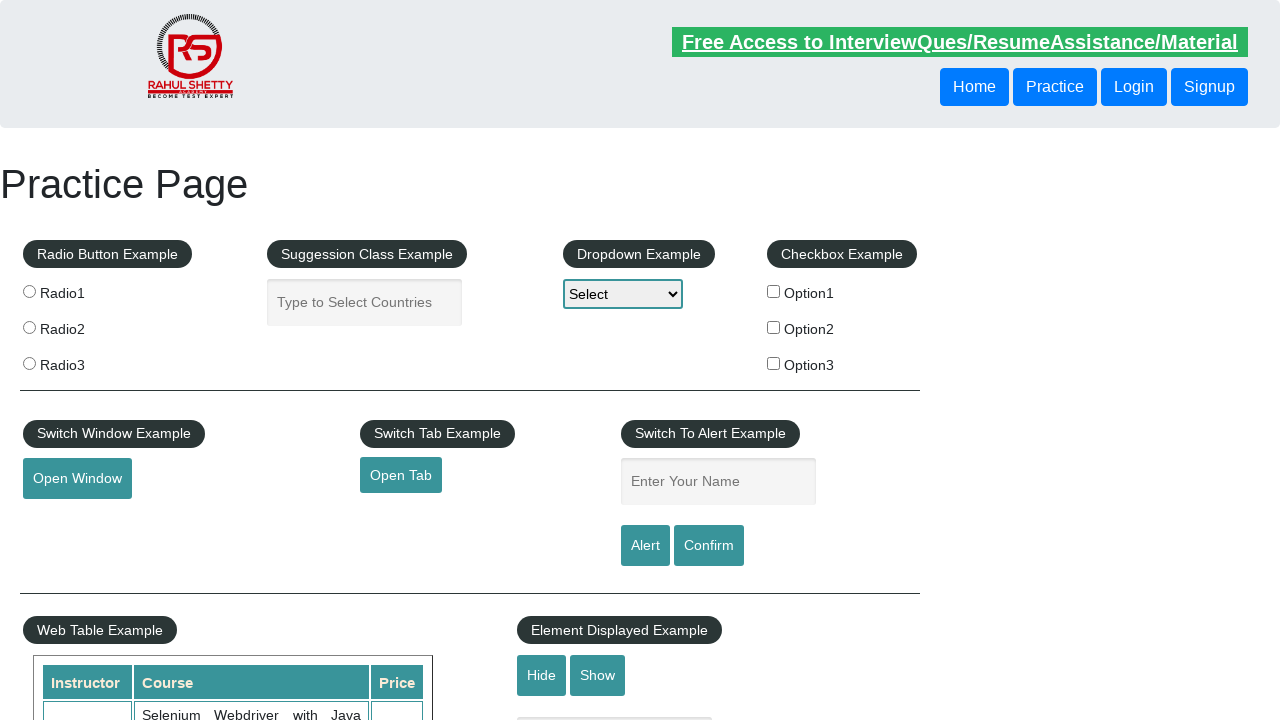

Clicked the second button using sibling XPath navigation at (1134, 87) on xpath=//header/div/button[1]/following-sibling::button[1]
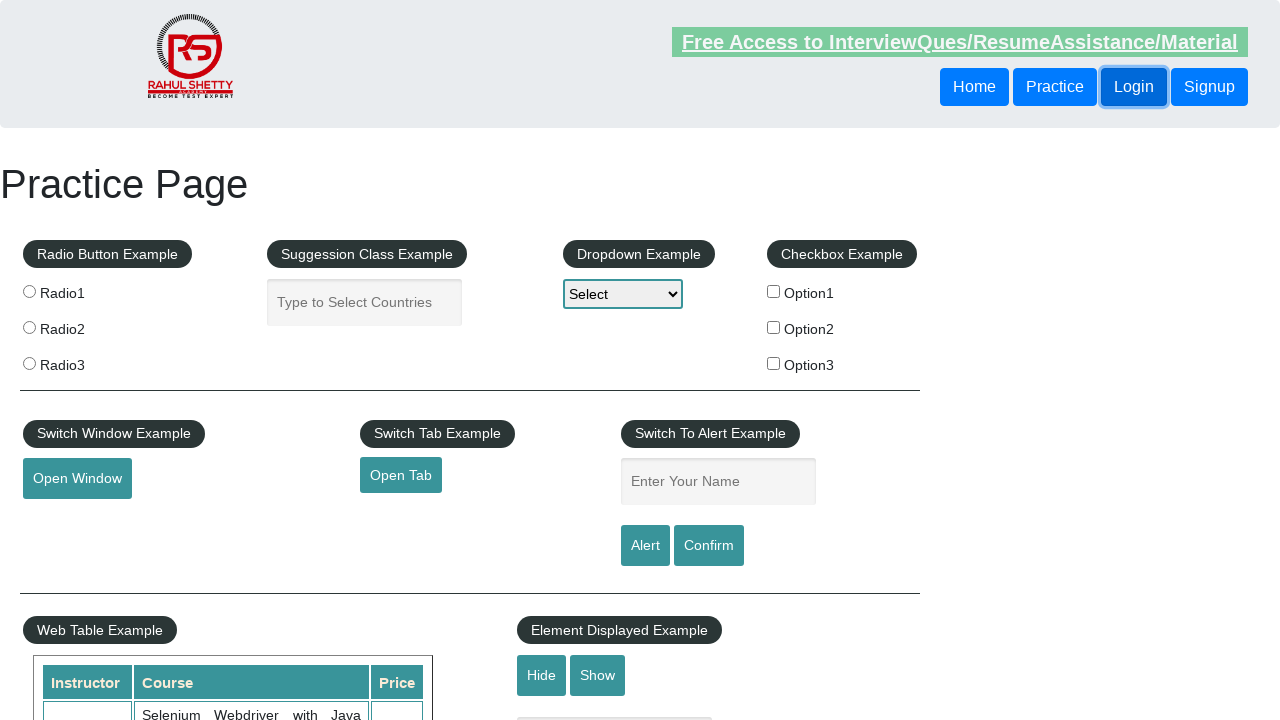

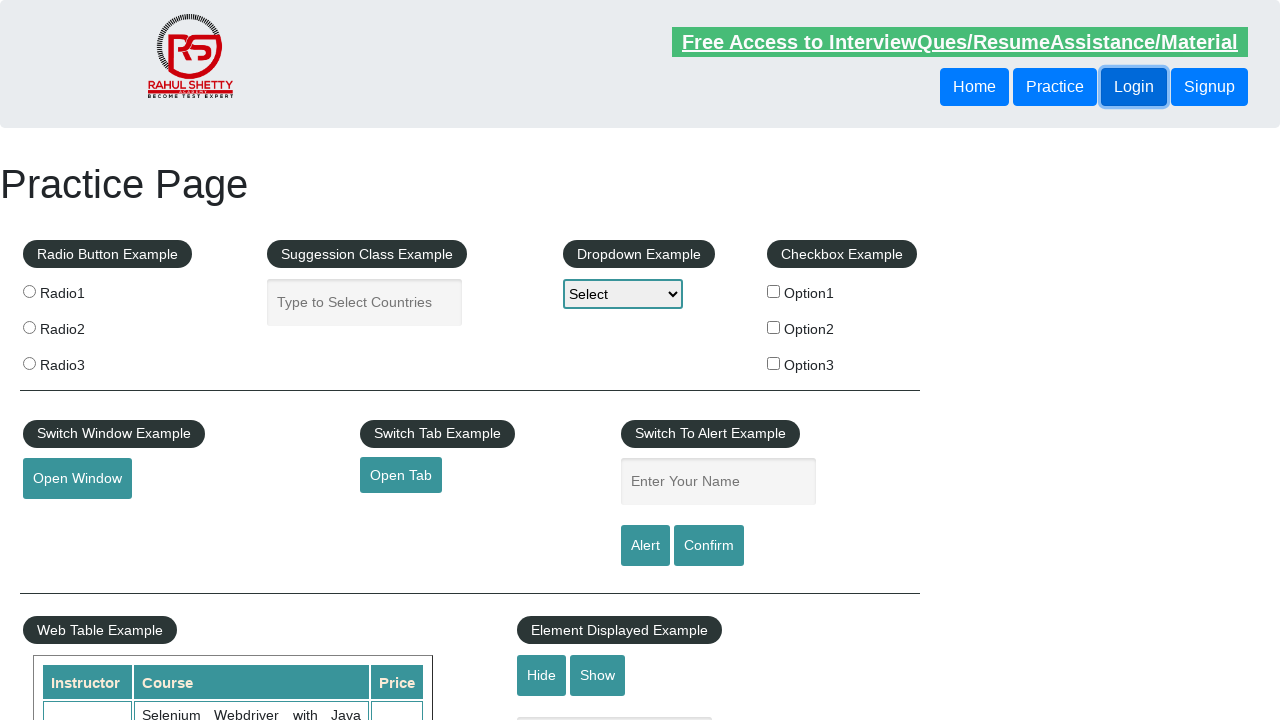